Tests click and hold functionality by clicking and holding on a circle element, waiting, then releasing

Starting URL: https://demoapps.qspiders.com/ui/clickHold?sublist=0

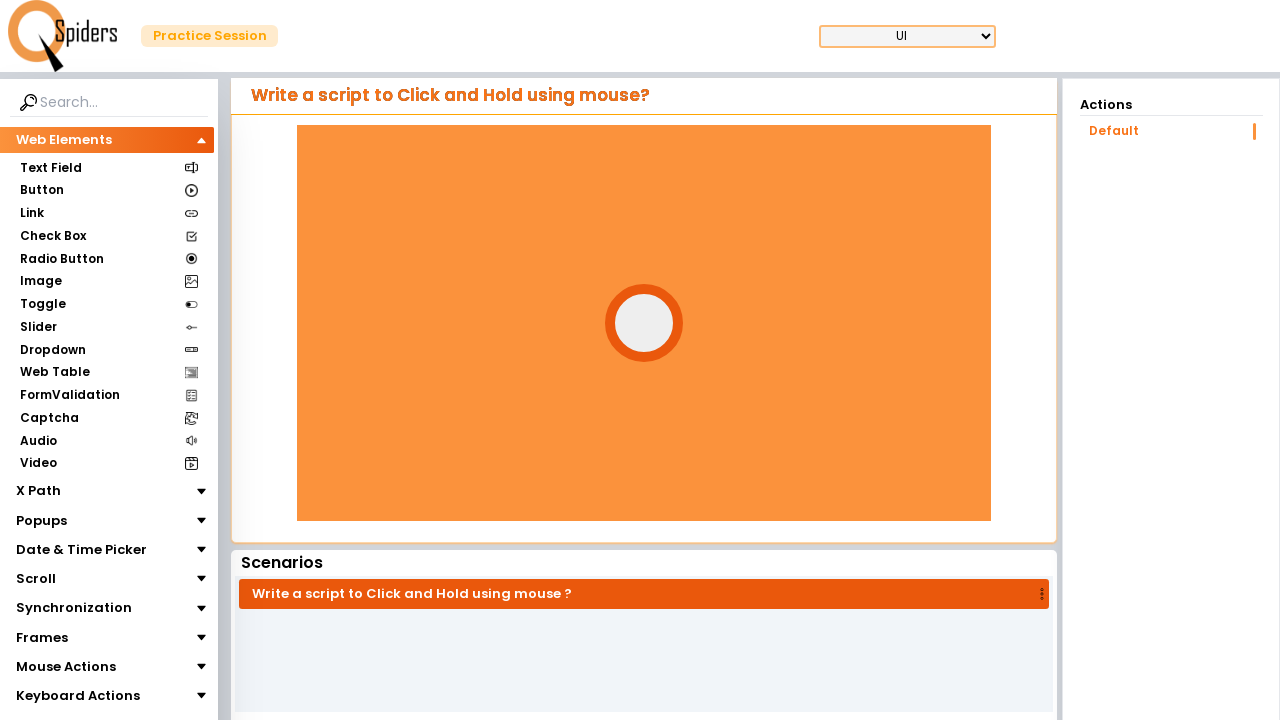

Located the circle element
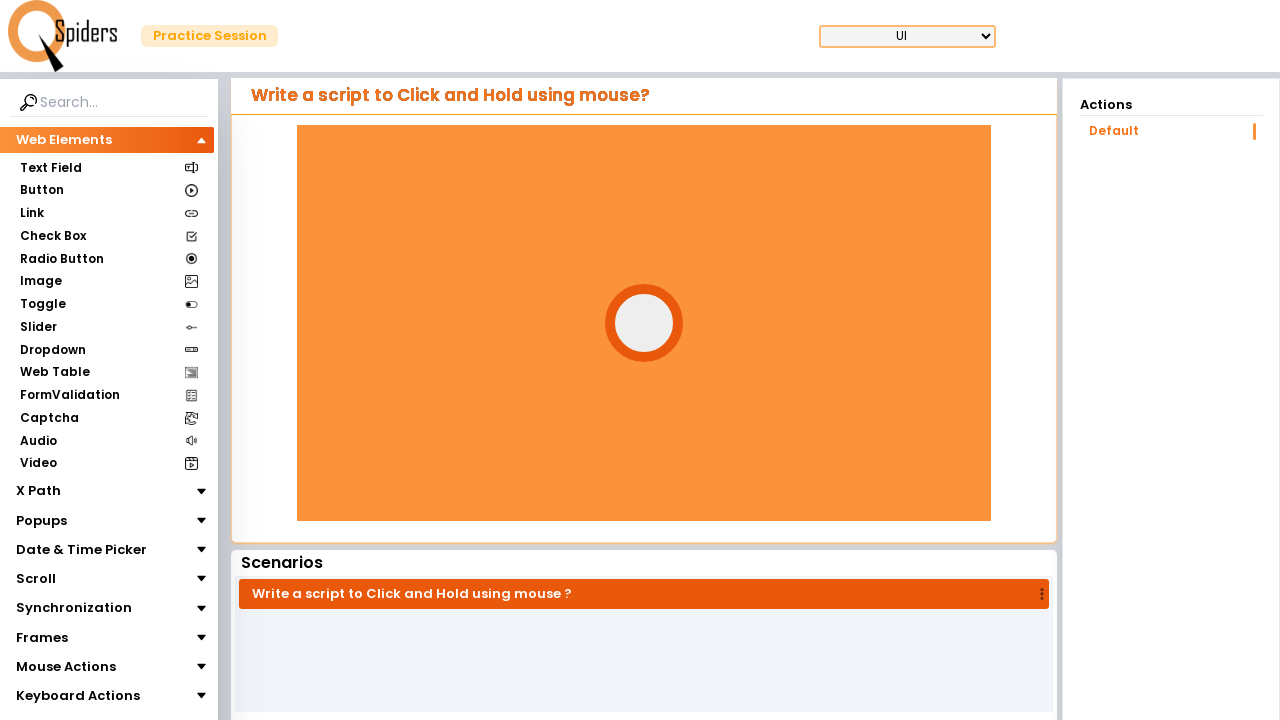

Hovered over the circle element at (644, 323) on #circle
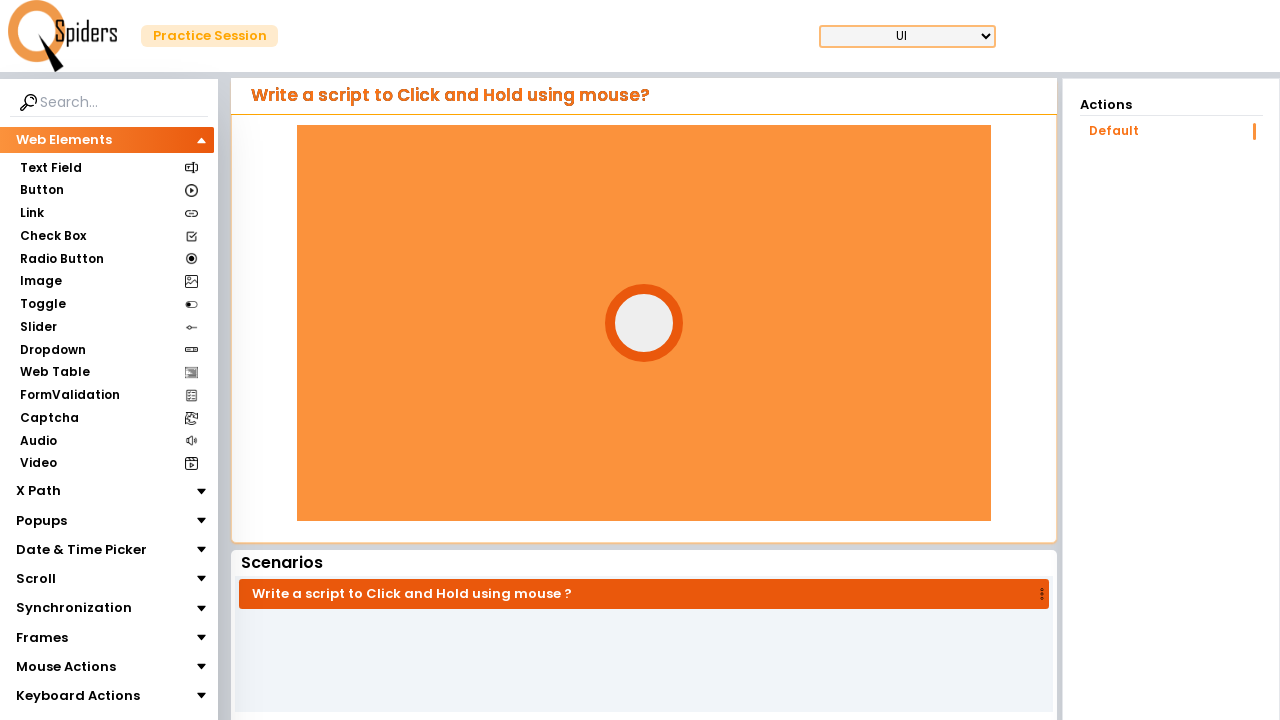

Pressed and held mouse button down on circle at (644, 323)
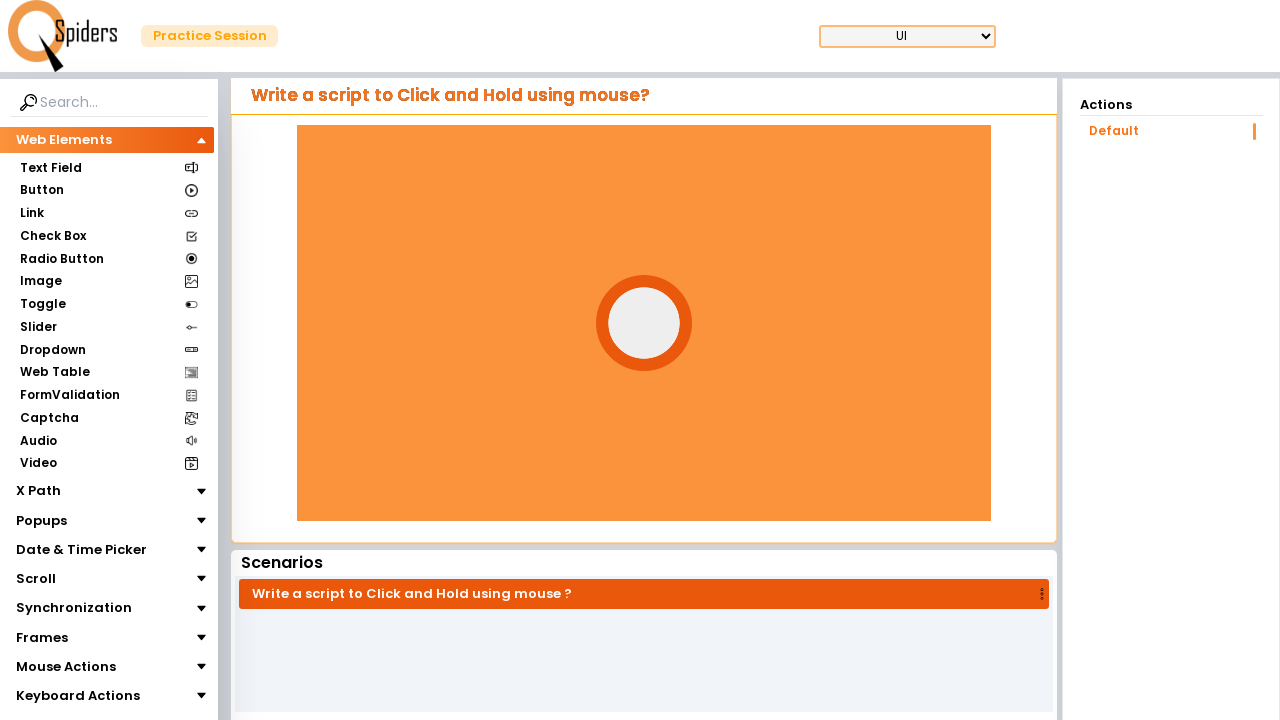

Waited 3 seconds while holding mouse button
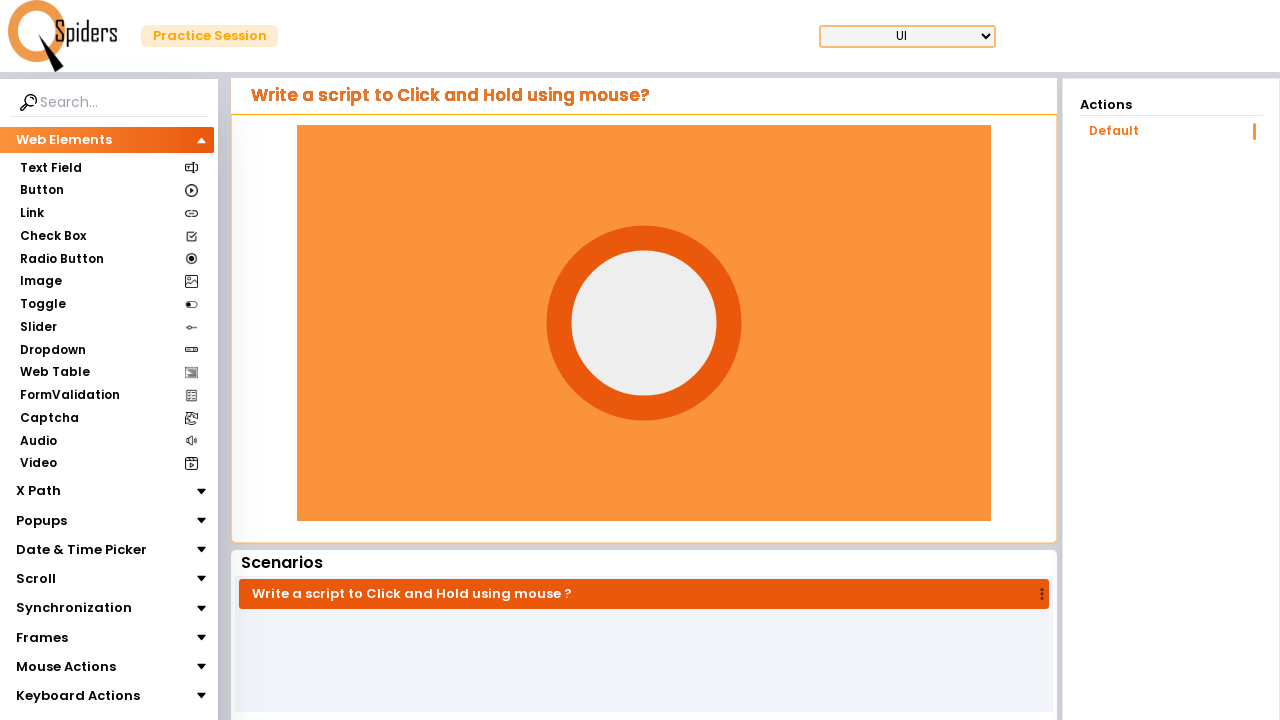

Released mouse button after holding at (644, 323)
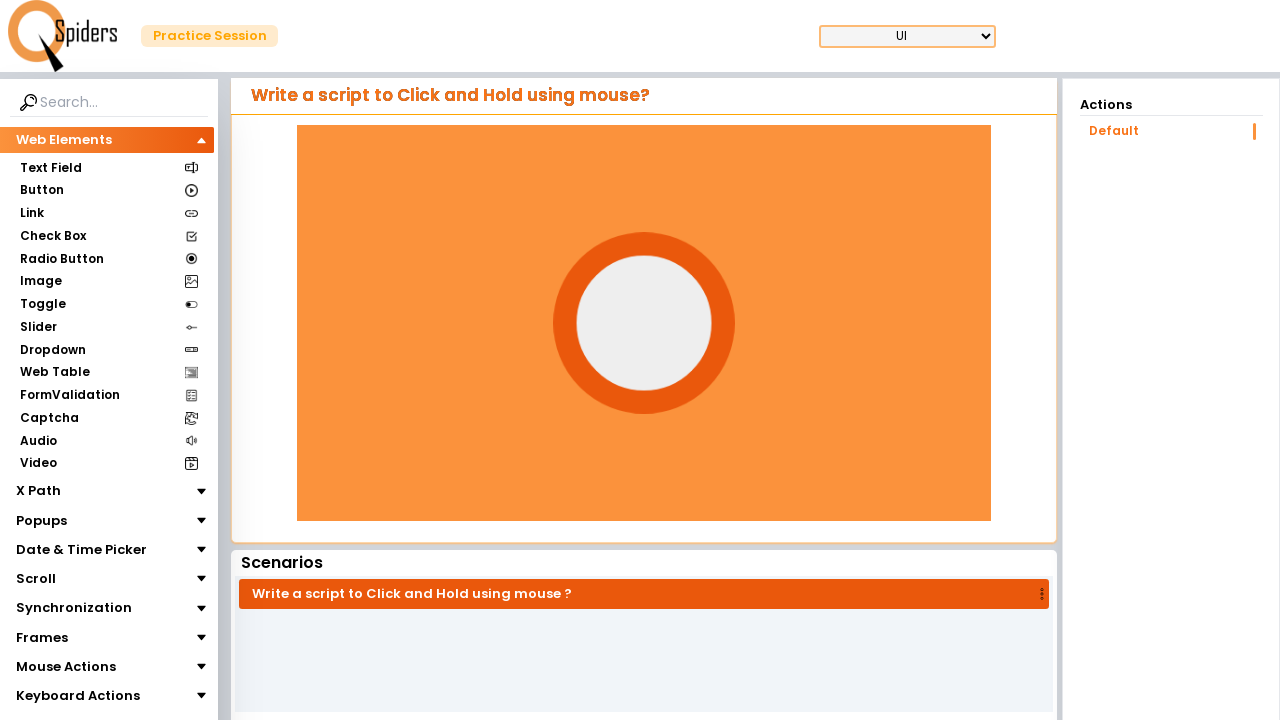

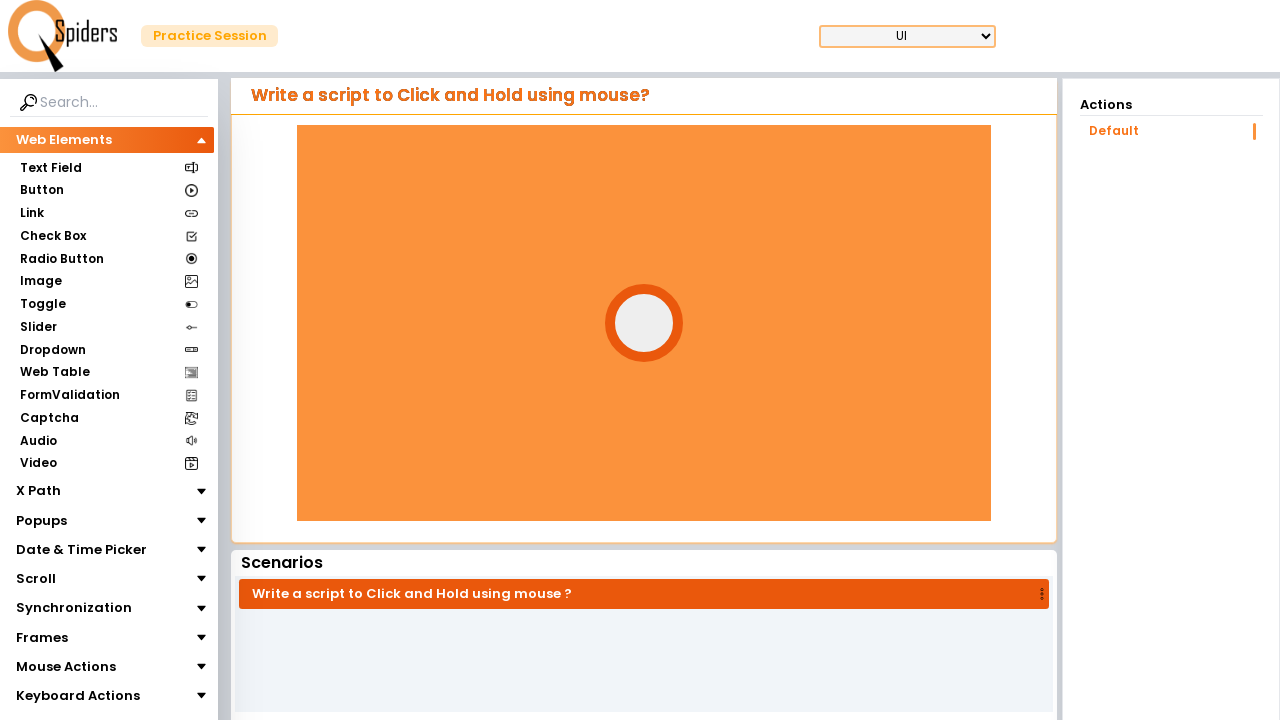